Navigates to a news website, clicks on the Entertainment section from the navigation menu, and navigates through paginated content by clicking the "Older posts" link.

Starting URL: https://empirenews.net/

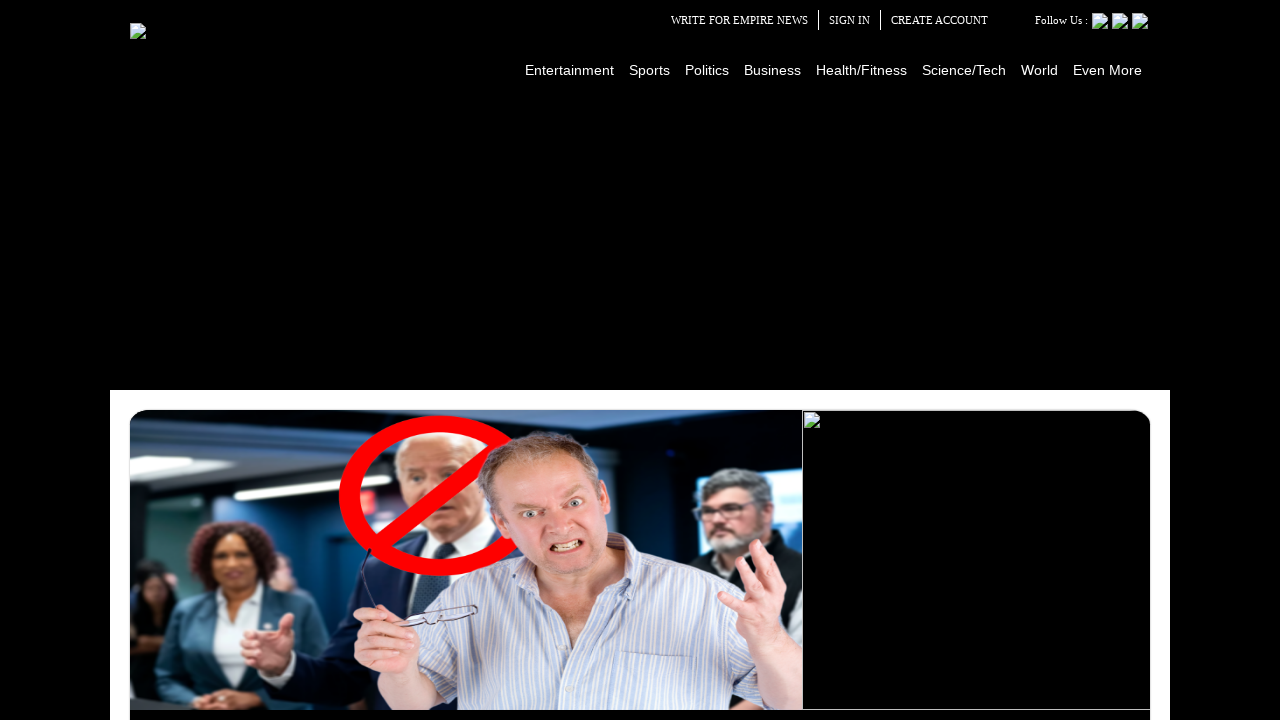

Navigation menu loaded
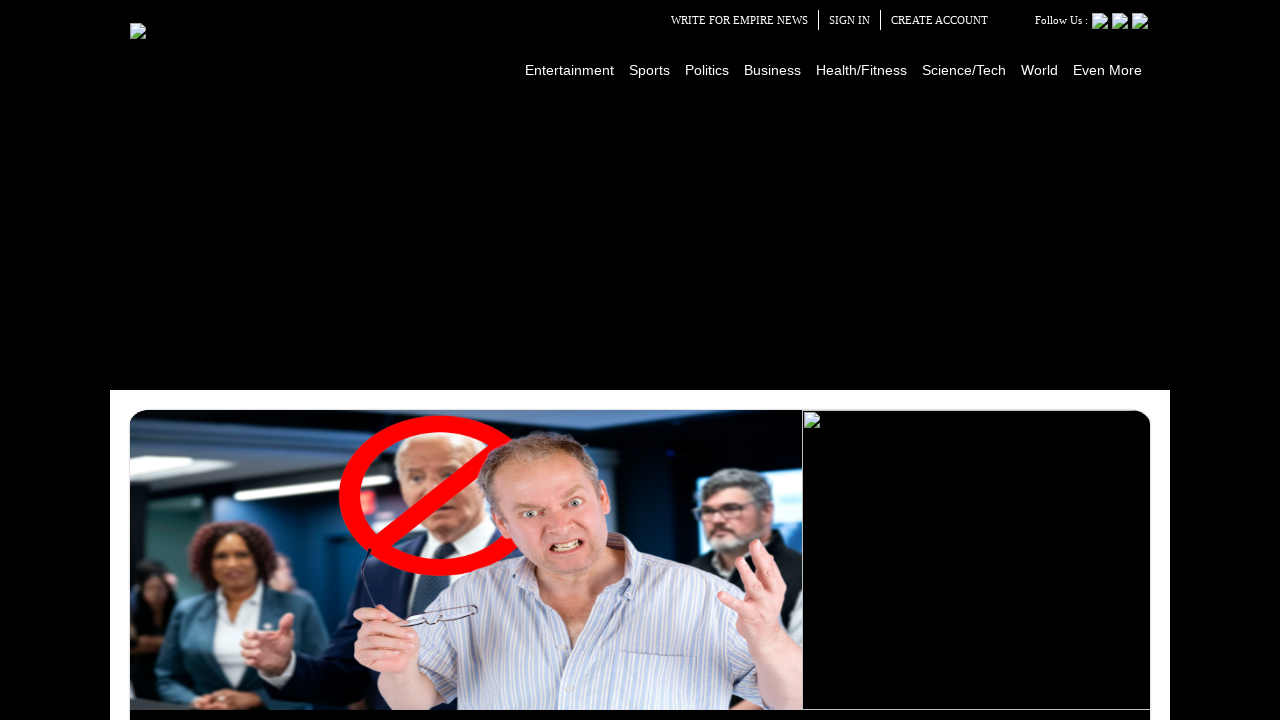

Clicked on Entertainment section in navigation menu at (569, 70) on text=Entertainment
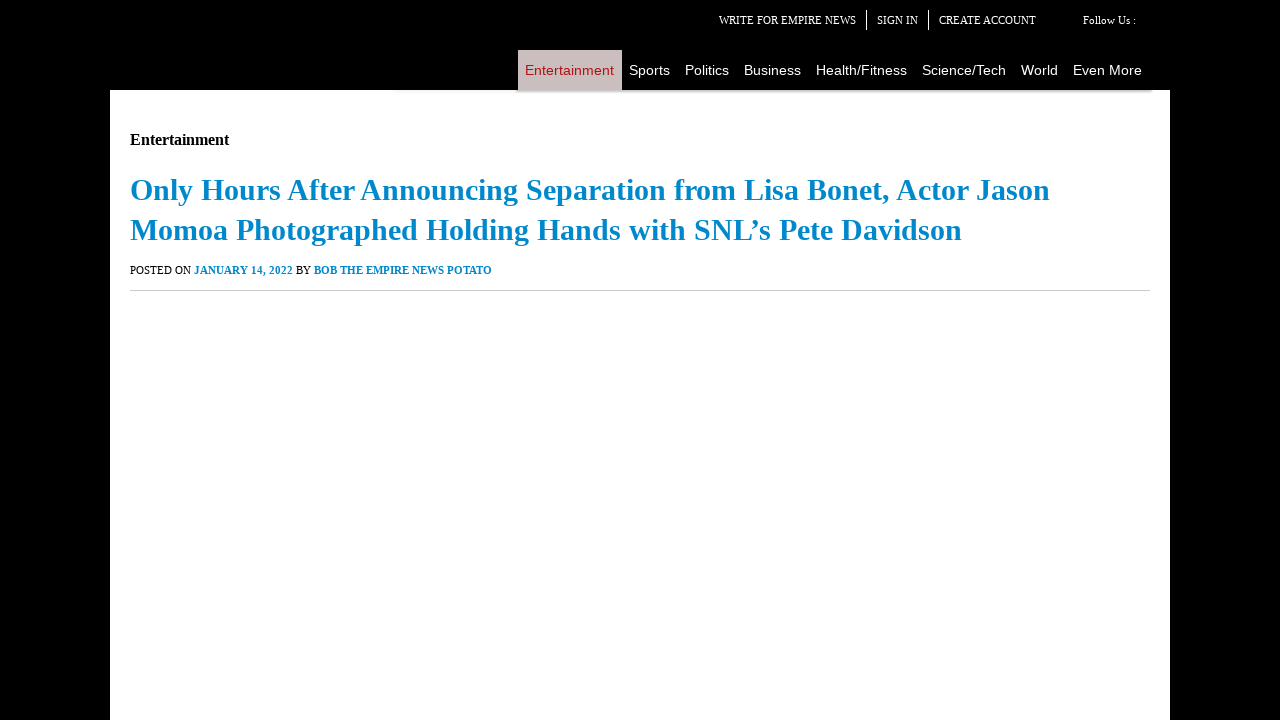

Entertainment section page loaded with entry headers
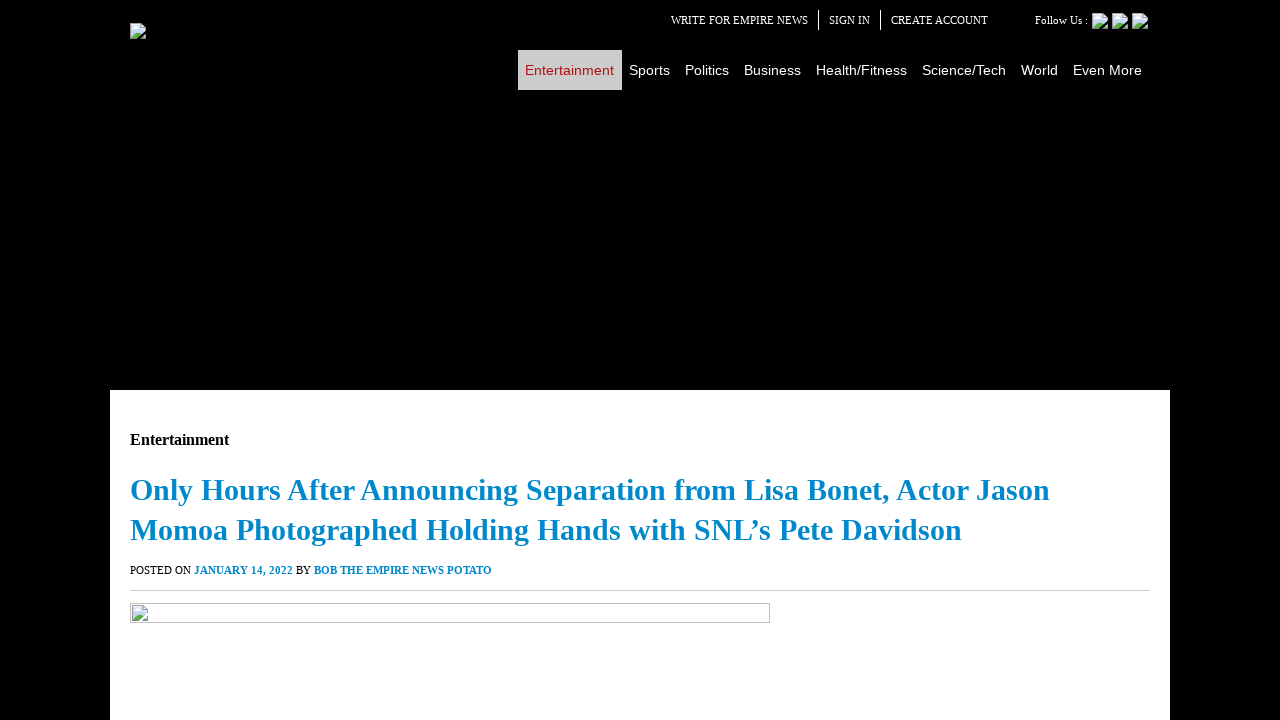

Older posts pagination link is available
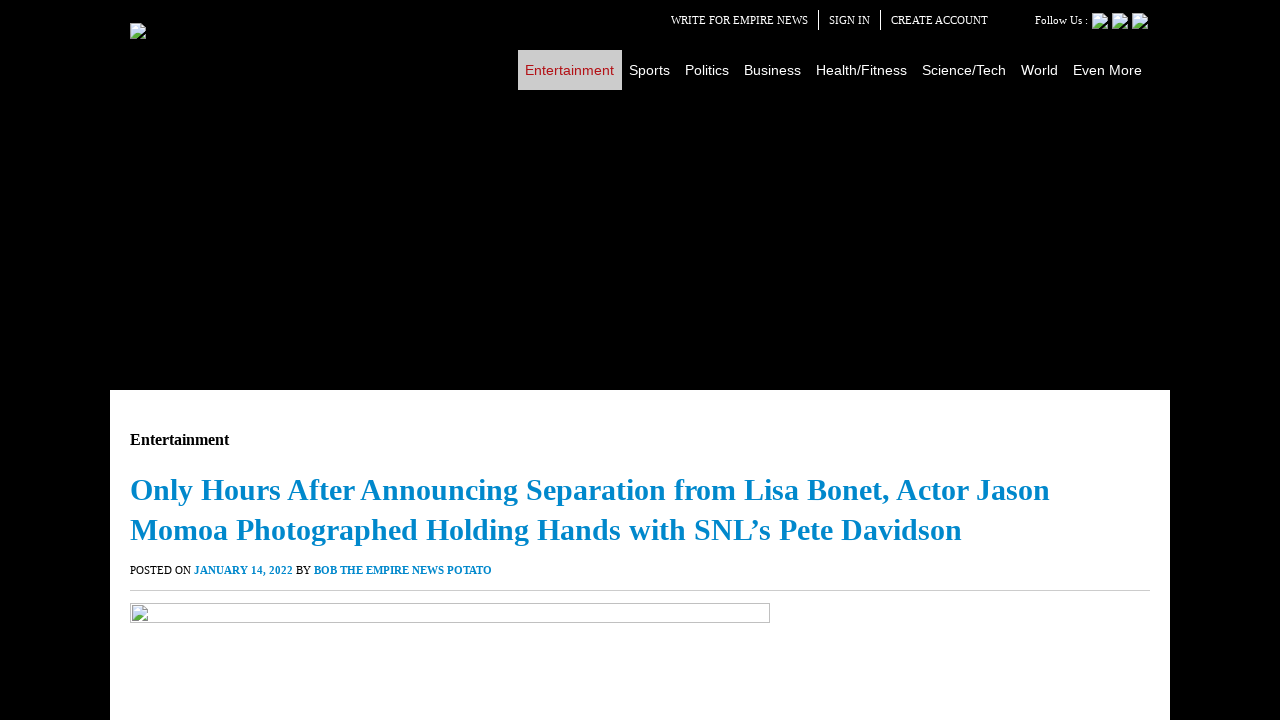

Clicked on Older posts link to navigate to next page at (998, 574) on text=Older posts
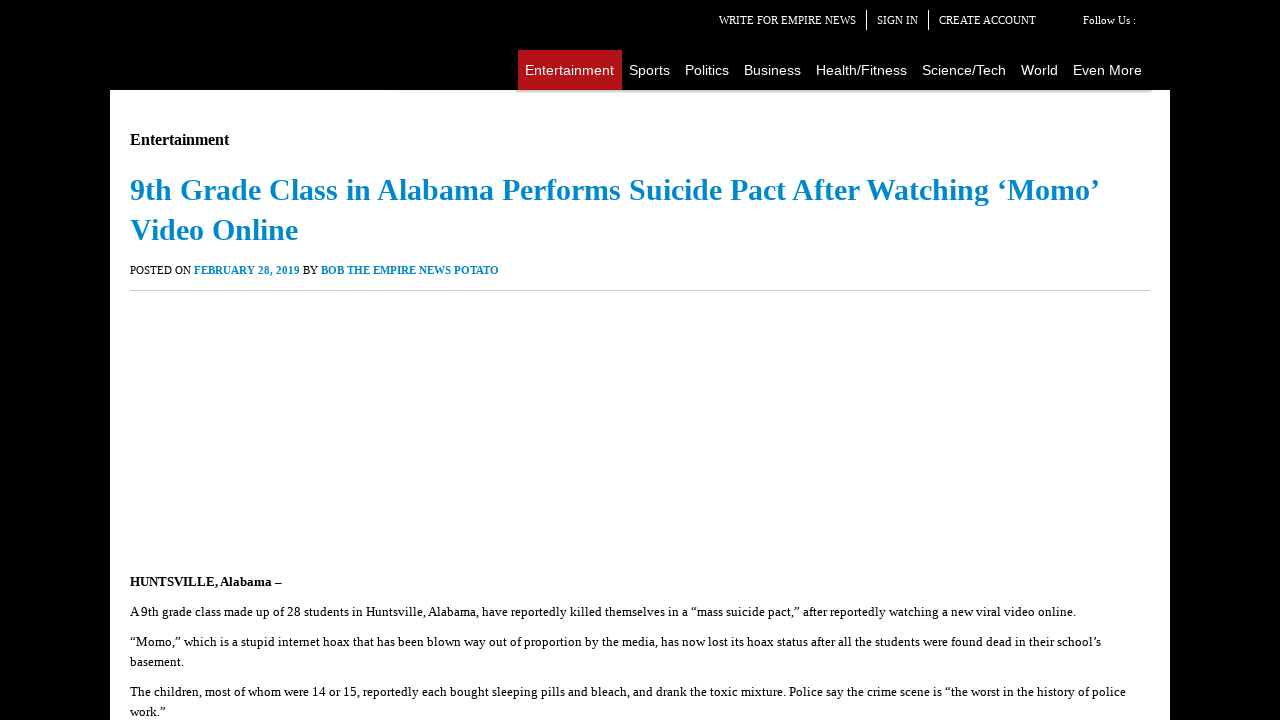

Next page content loaded with entry headers
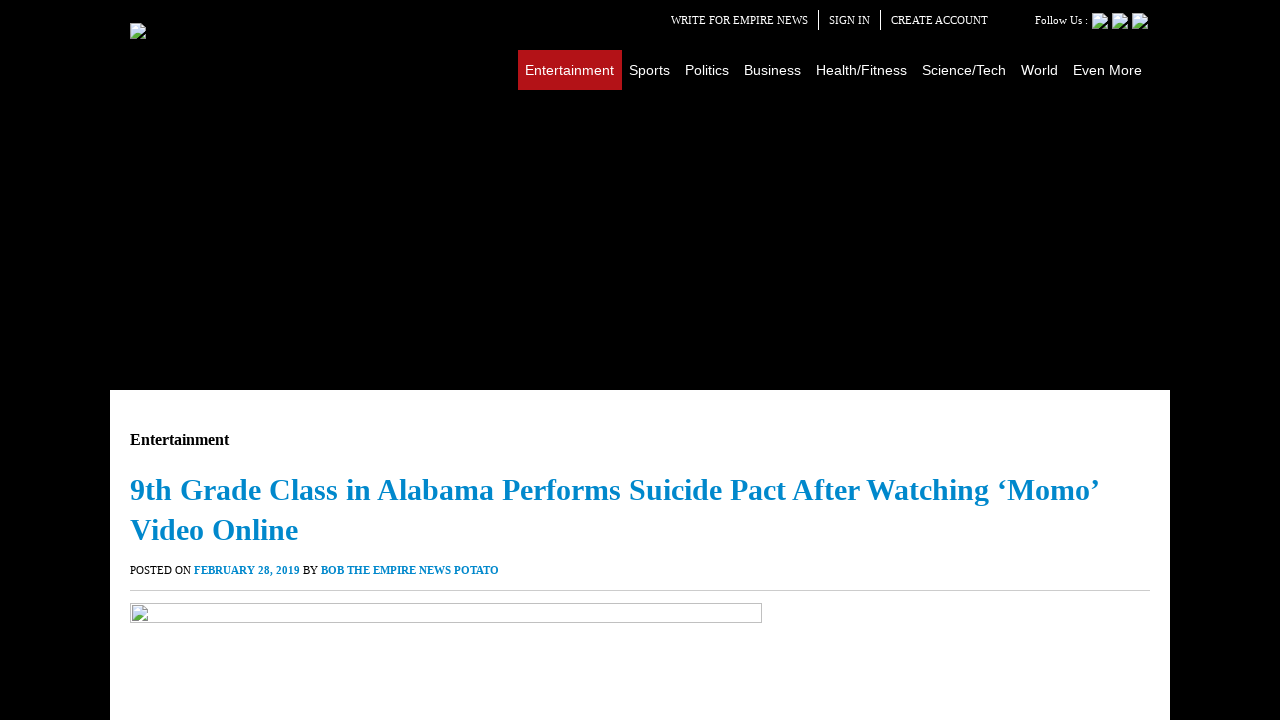

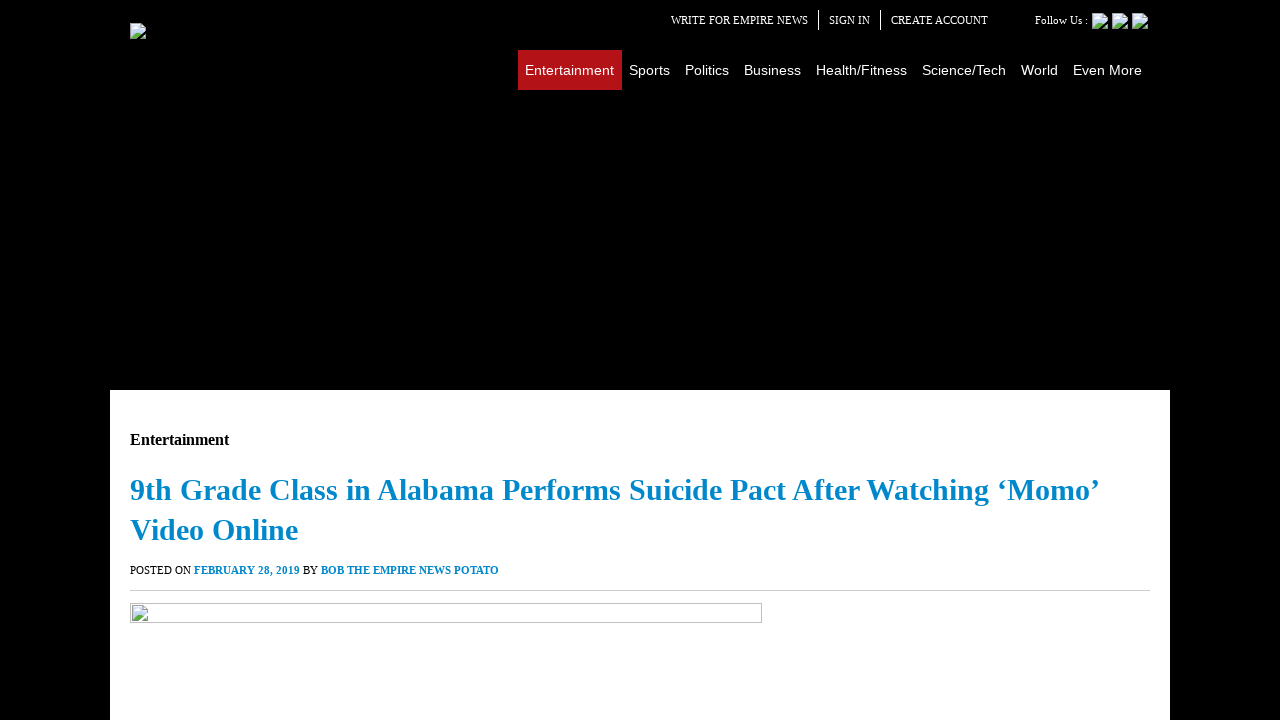